Tests the user registration/sign-up flow on ParaBank demo site by filling out all required fields (name, address, contact info, credentials) and submitting the registration form.

Starting URL: https://parabank.parasoft.com/parabank/register.htm

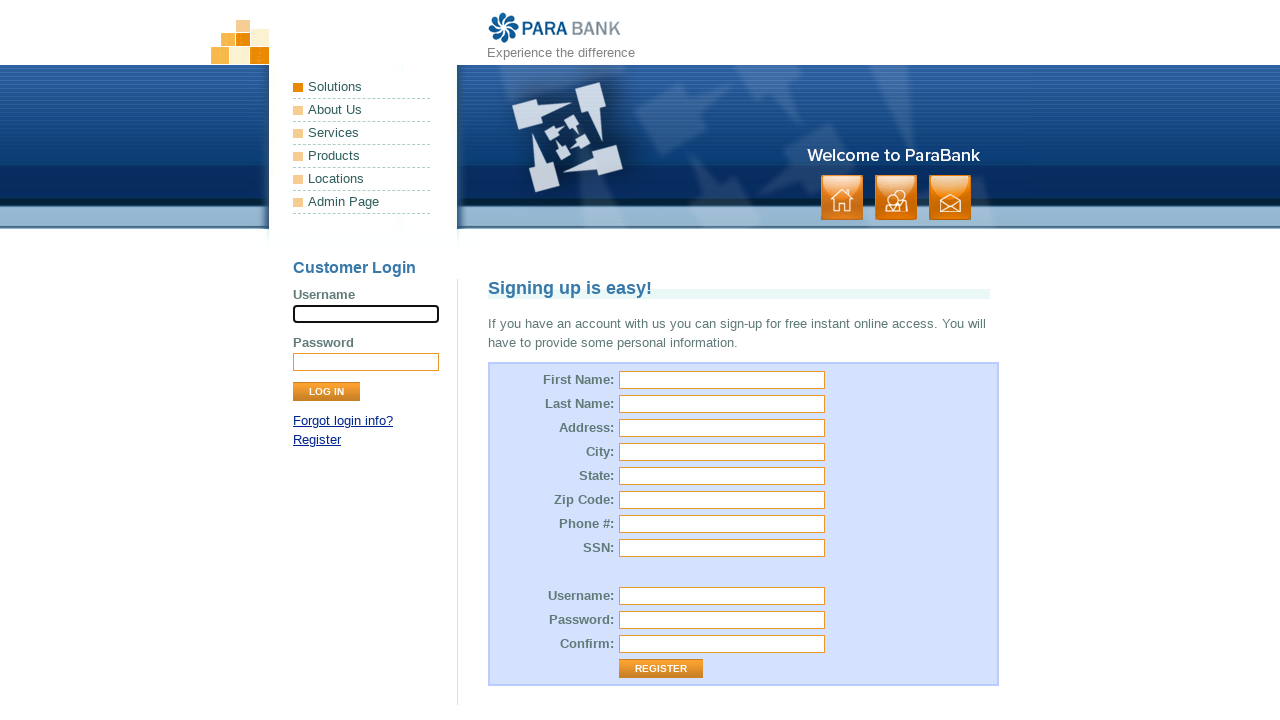

Filled first name field with 'Marcus' on #customer\.firstName
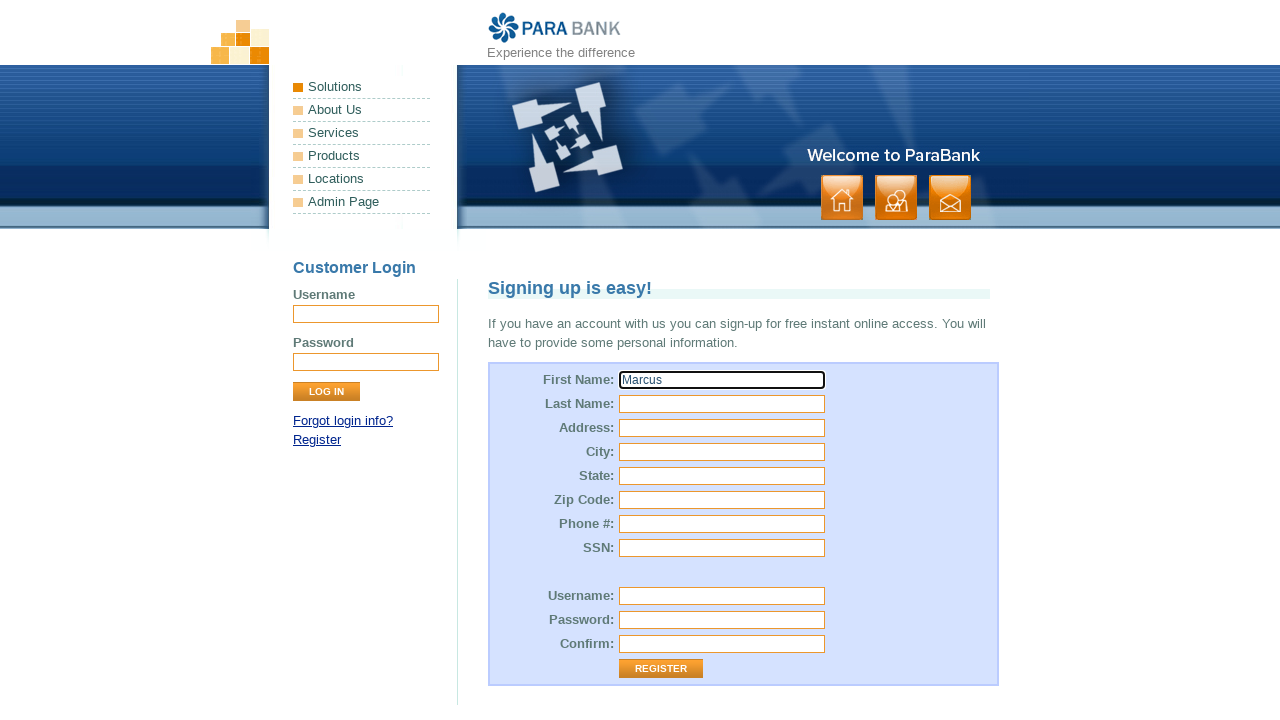

Filled last name field with 'Thompson' on #customer\.lastName
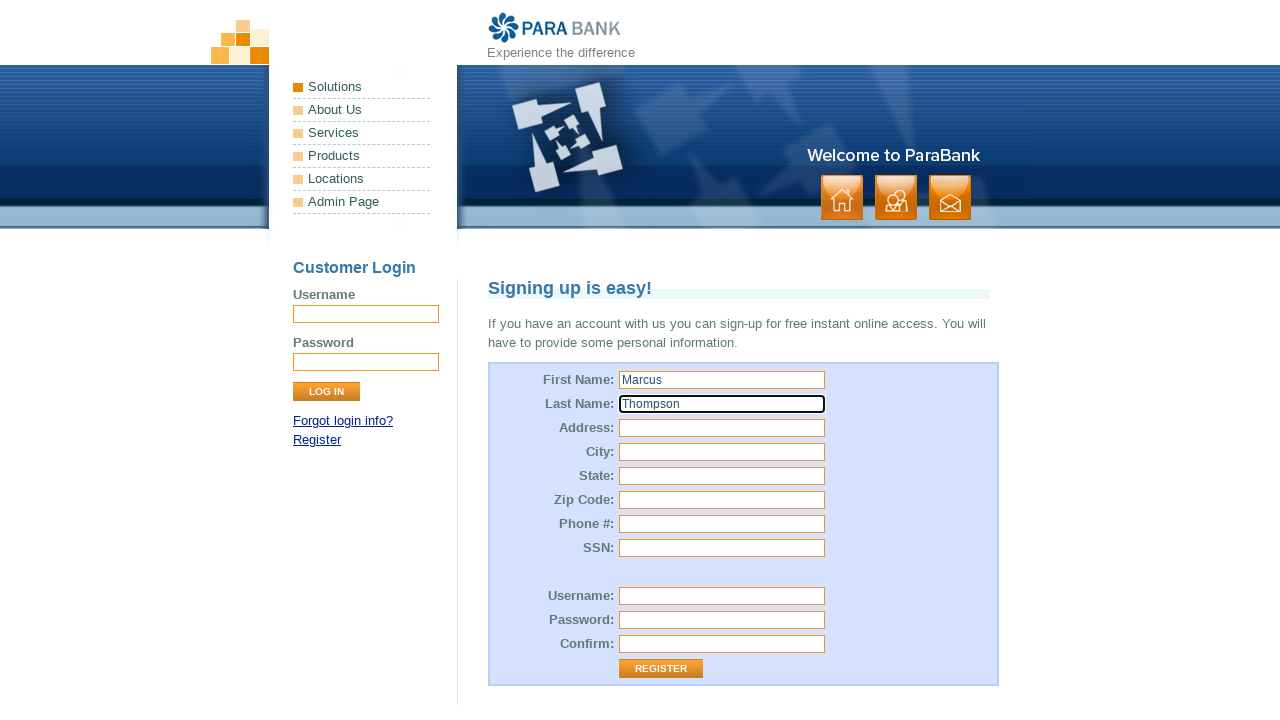

Filled street address field with '742 Evergreen Terrace' on #customer\.address\.street
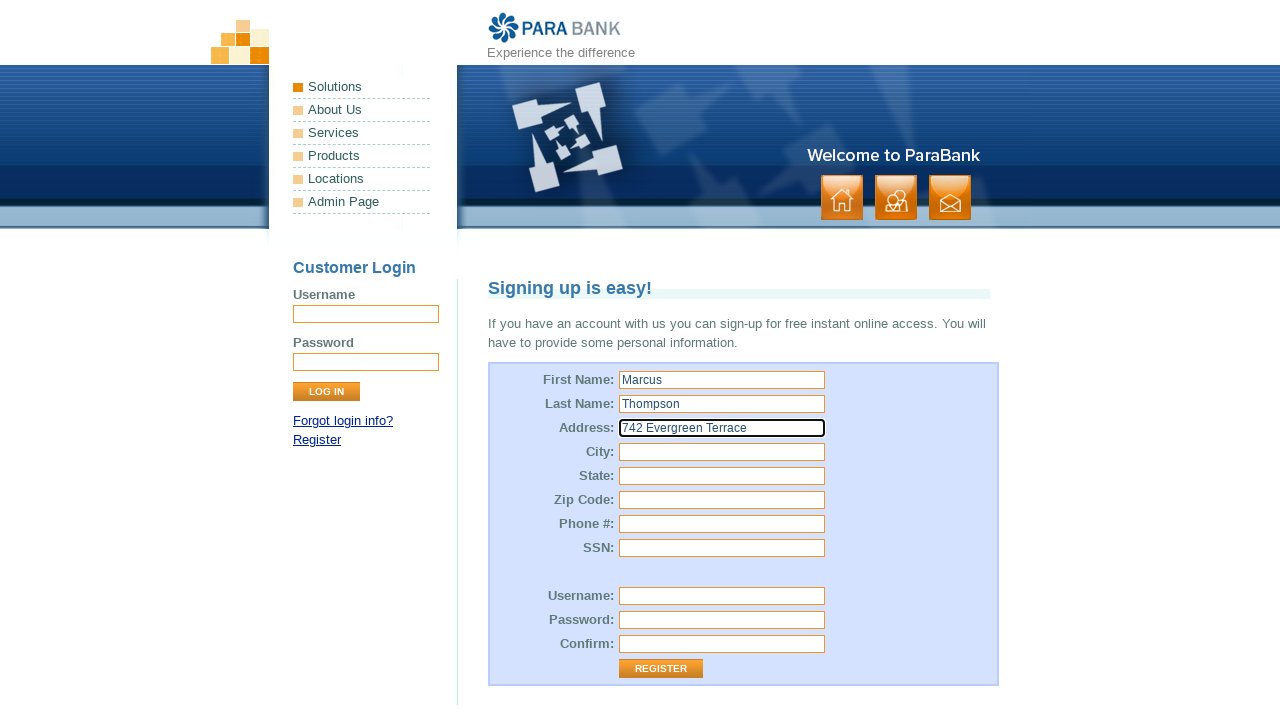

Filled city field with 'Springfield' on #customer\.address\.city
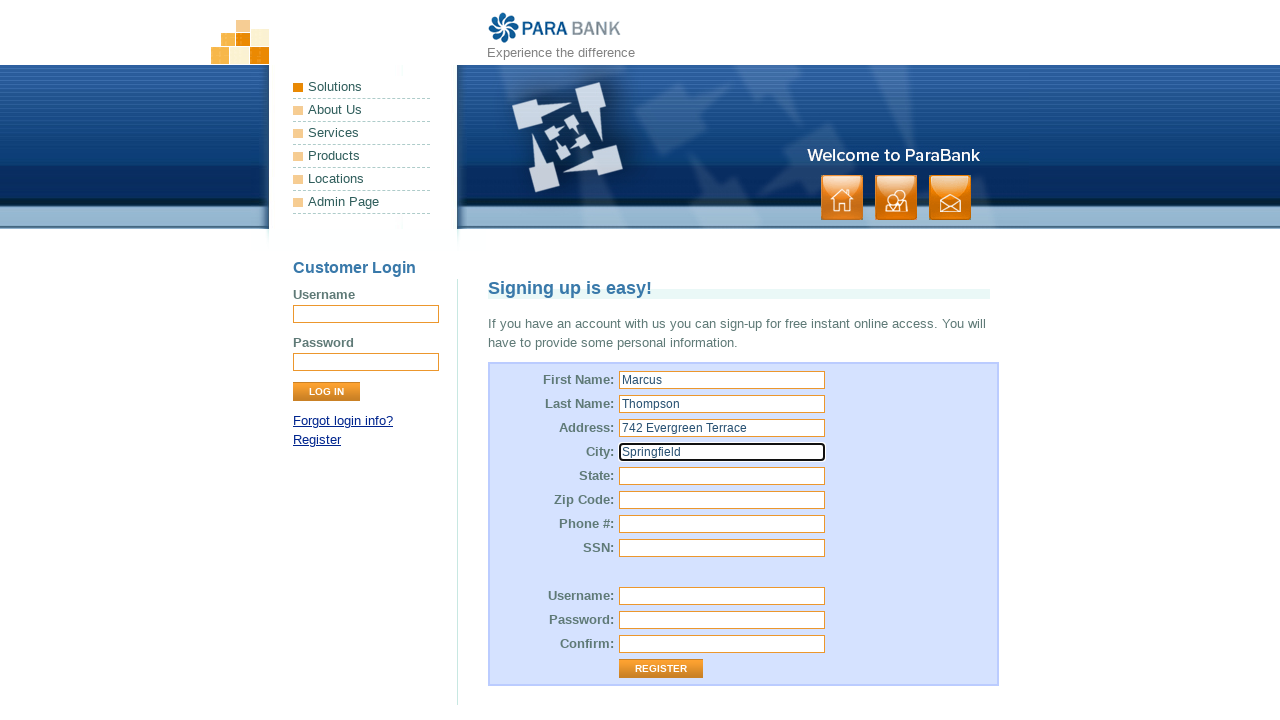

Filled state field with 'IL' on #customer\.address\.state
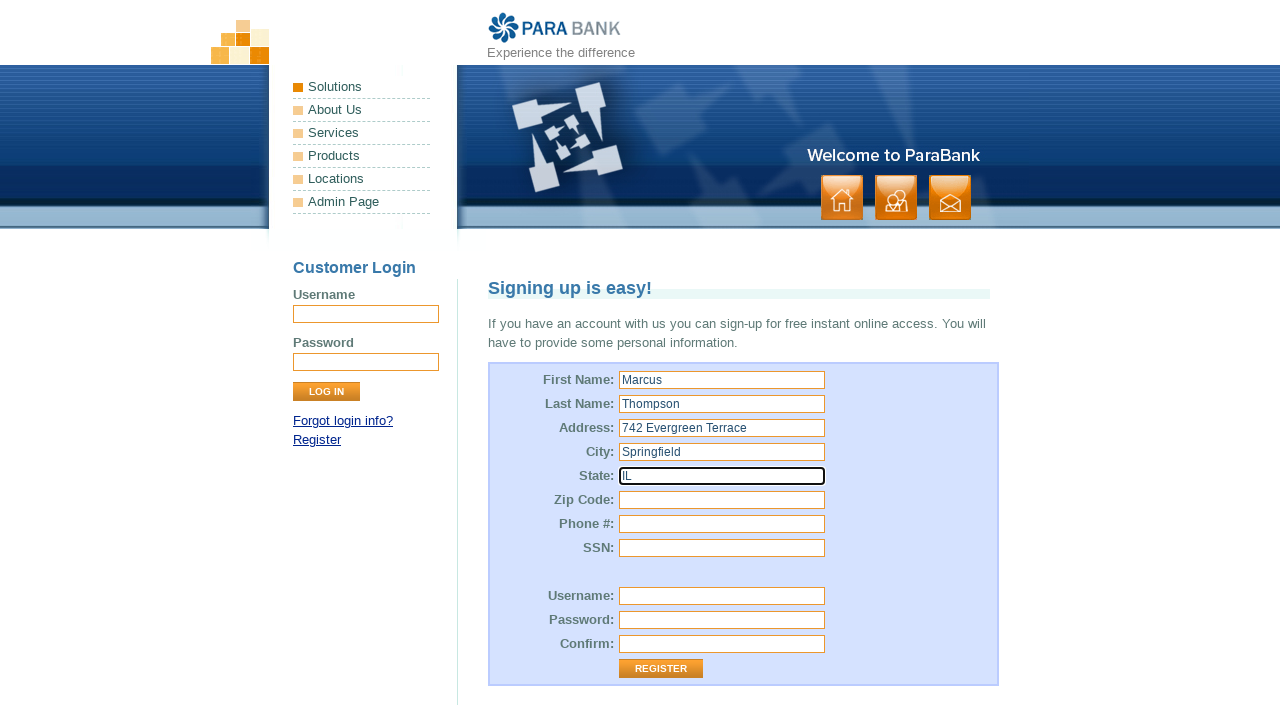

Filled zip code field with '62701' on #customer\.address\.zipCode
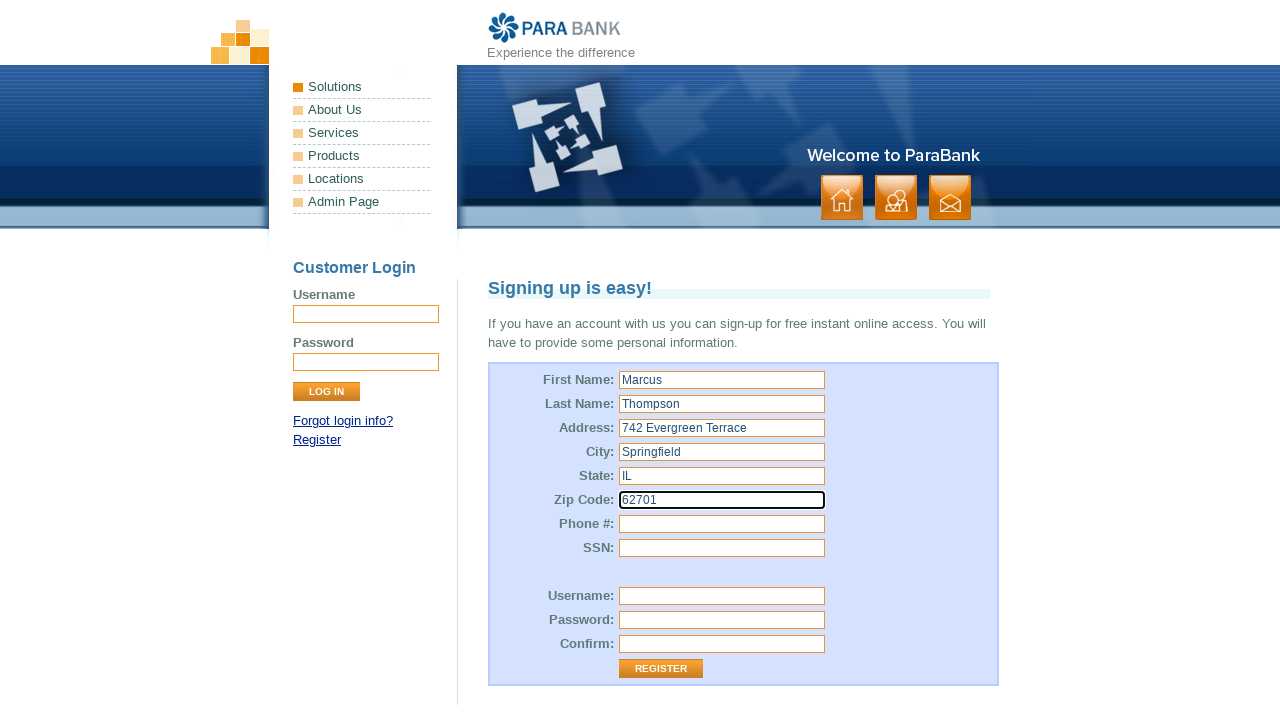

Filled phone number field with '5551234567' on #customer\.phoneNumber
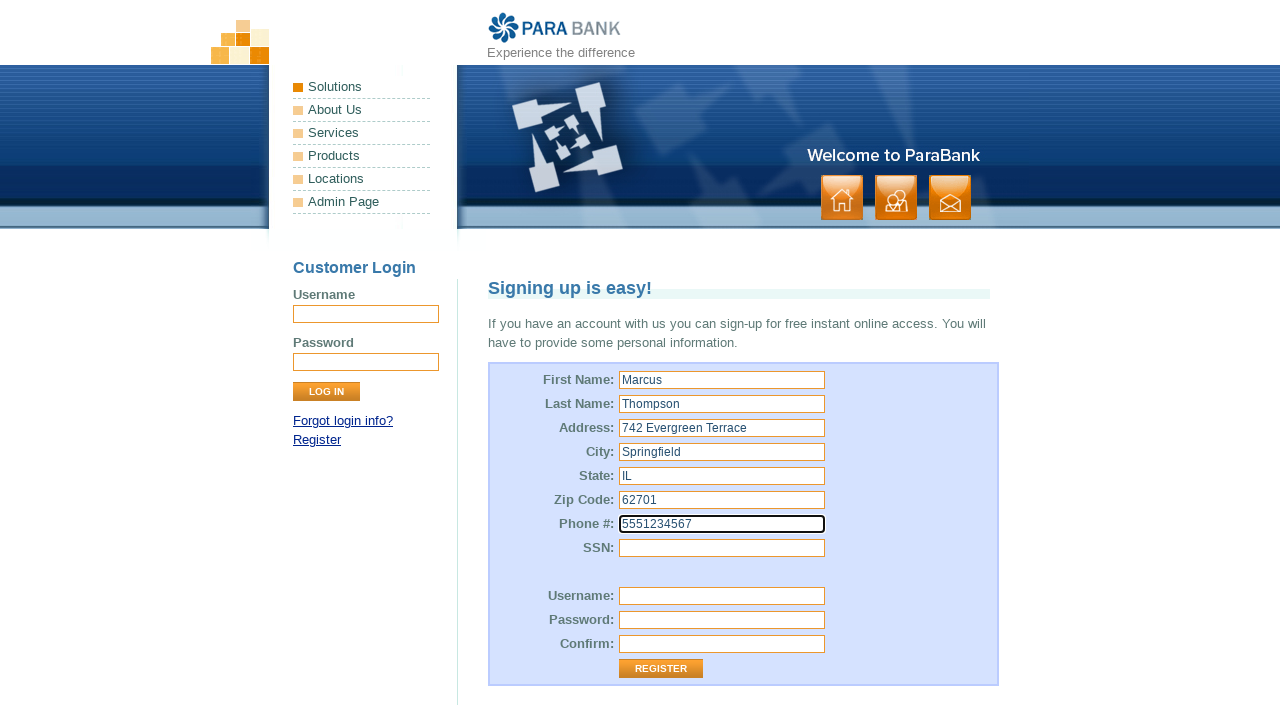

Filled SSN field with '123-45-6789' on #customer\.ssn
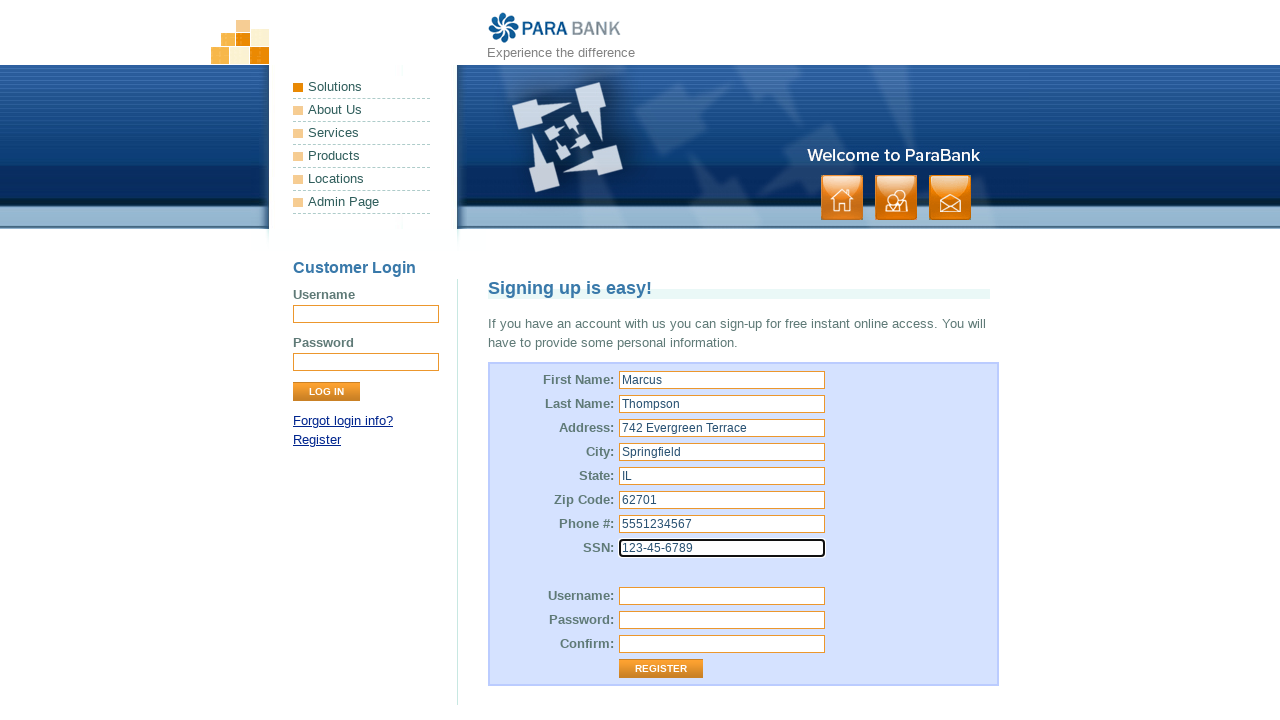

Filled username field with 'marcusthompson2024' on #customer\.username
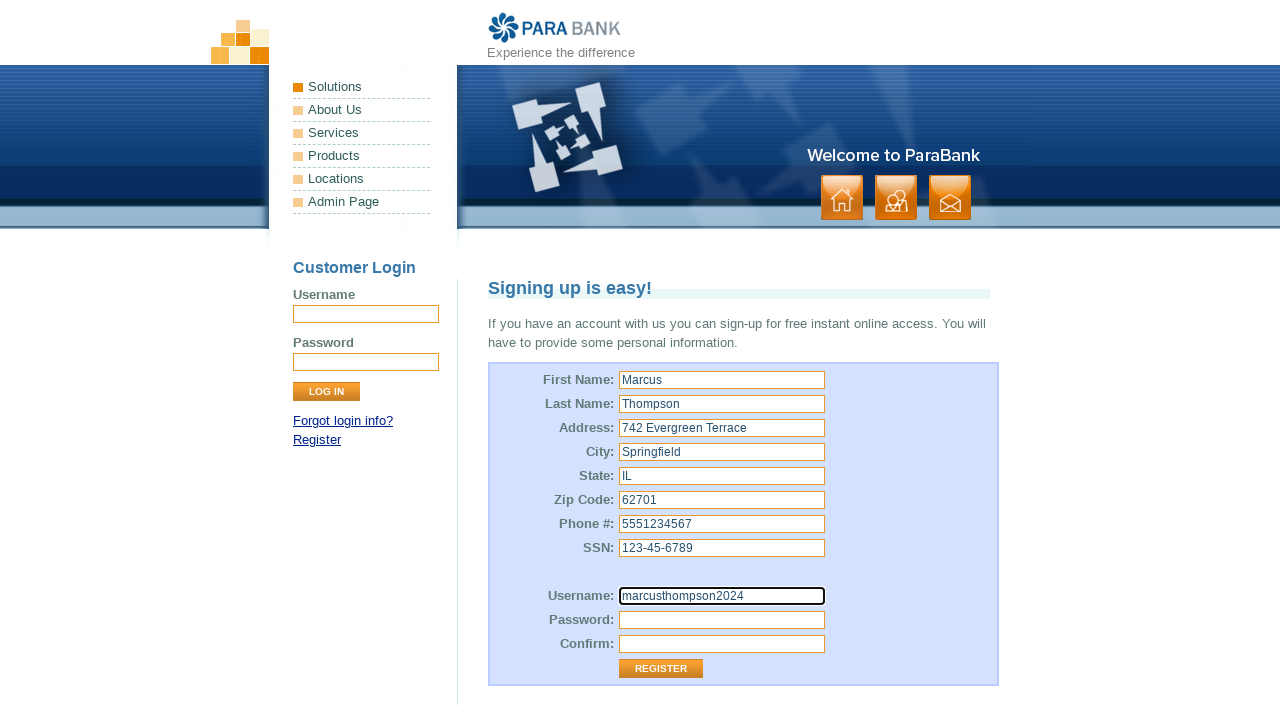

Filled password field with 'SecurePass123' on #customer\.password
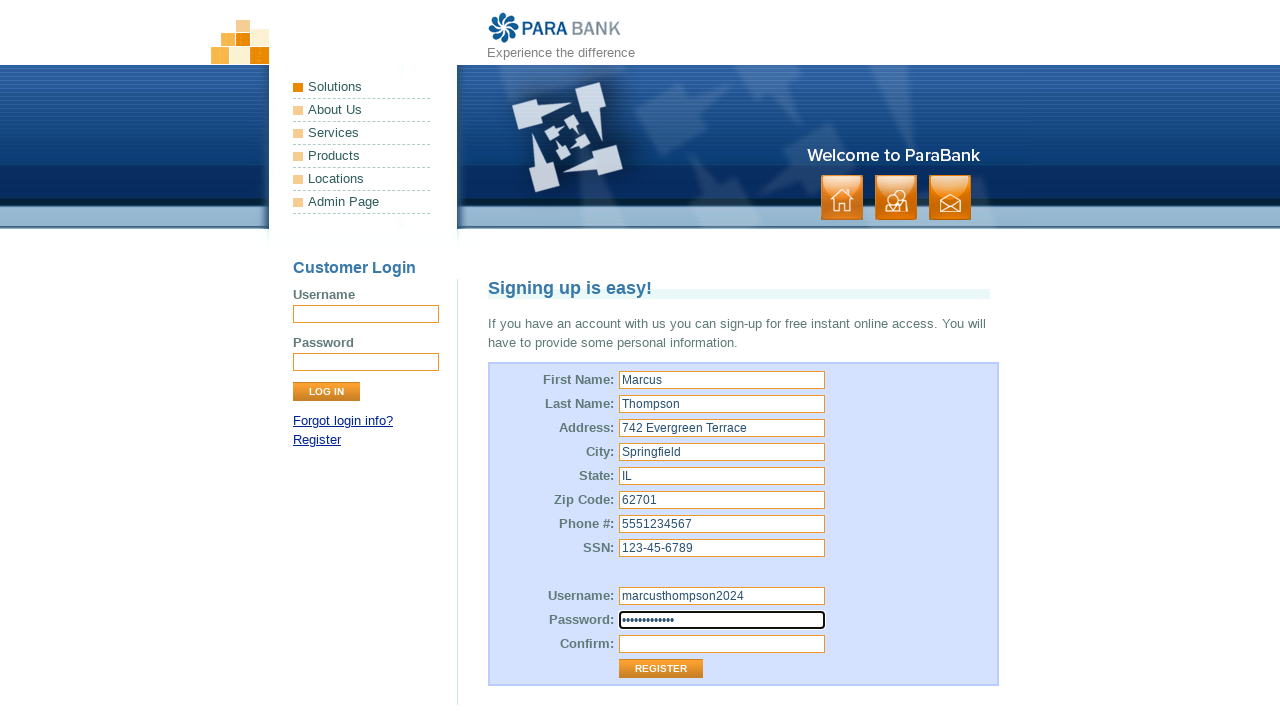

Filled repeated password field with 'SecurePass123' on #repeatedPassword
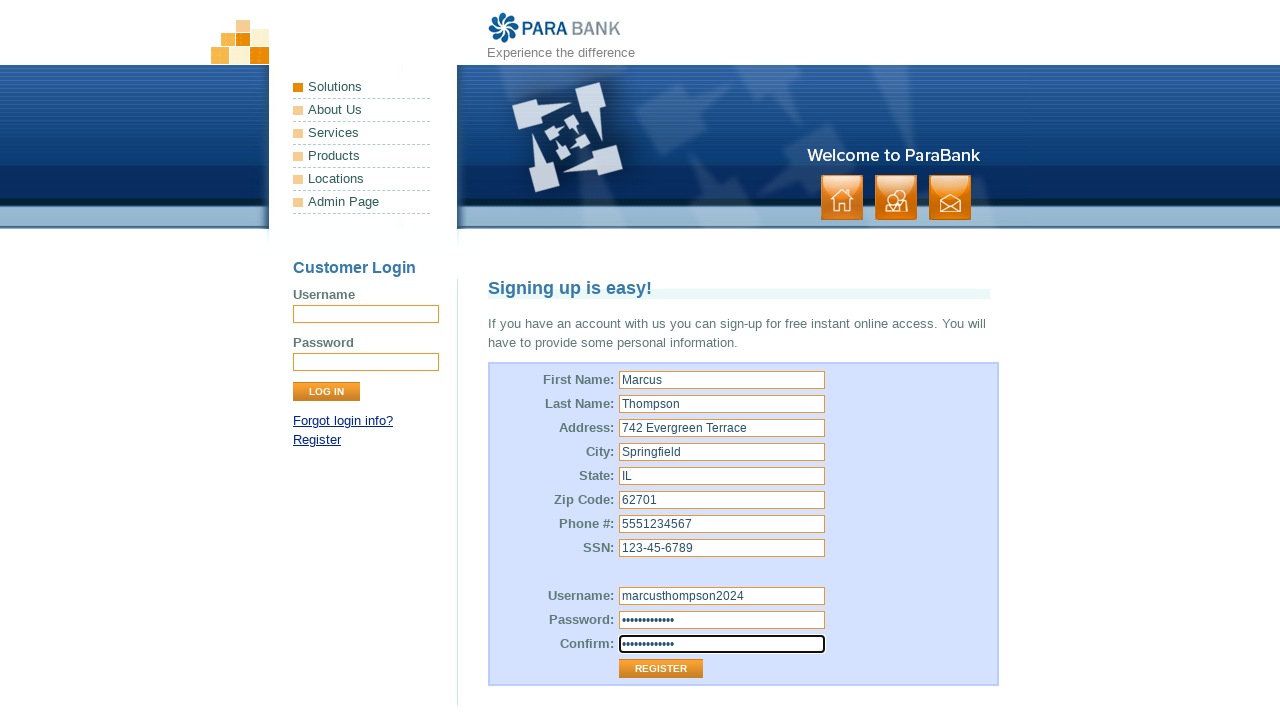

Clicked Register button to submit the registration form at (661, 669) on input[value='Register']
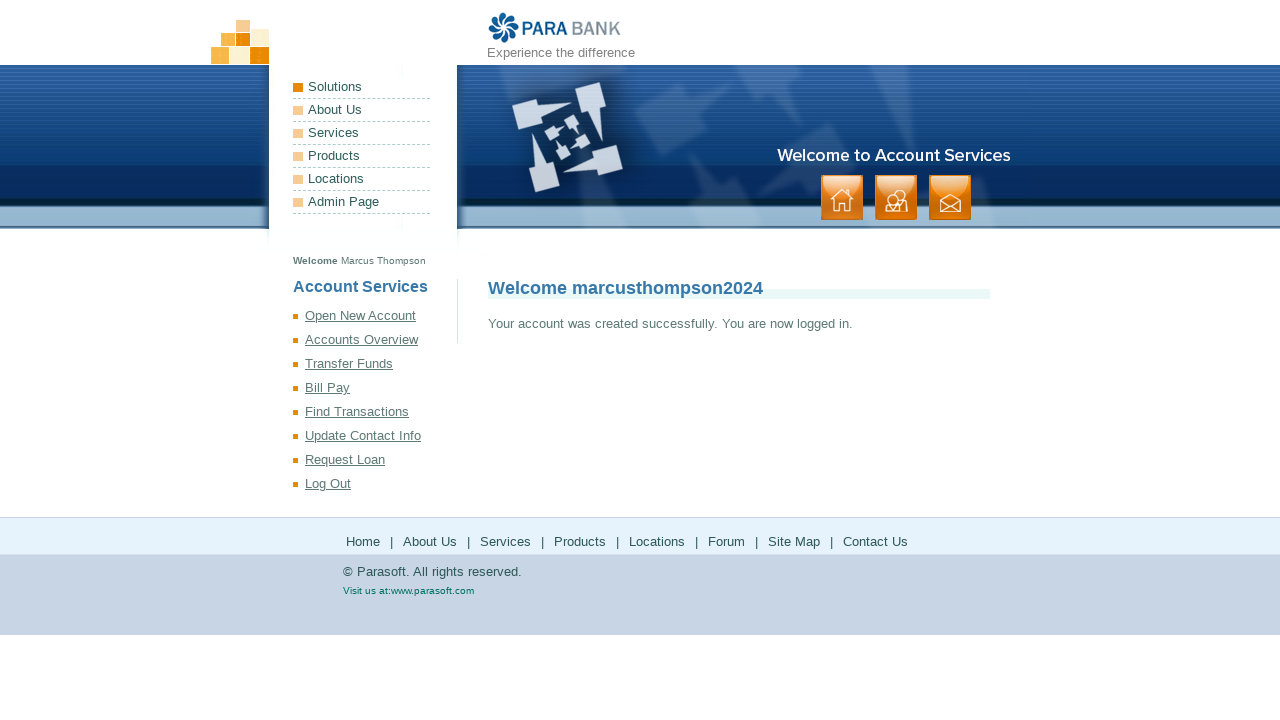

Waited for page to reach network idle state after registration submission
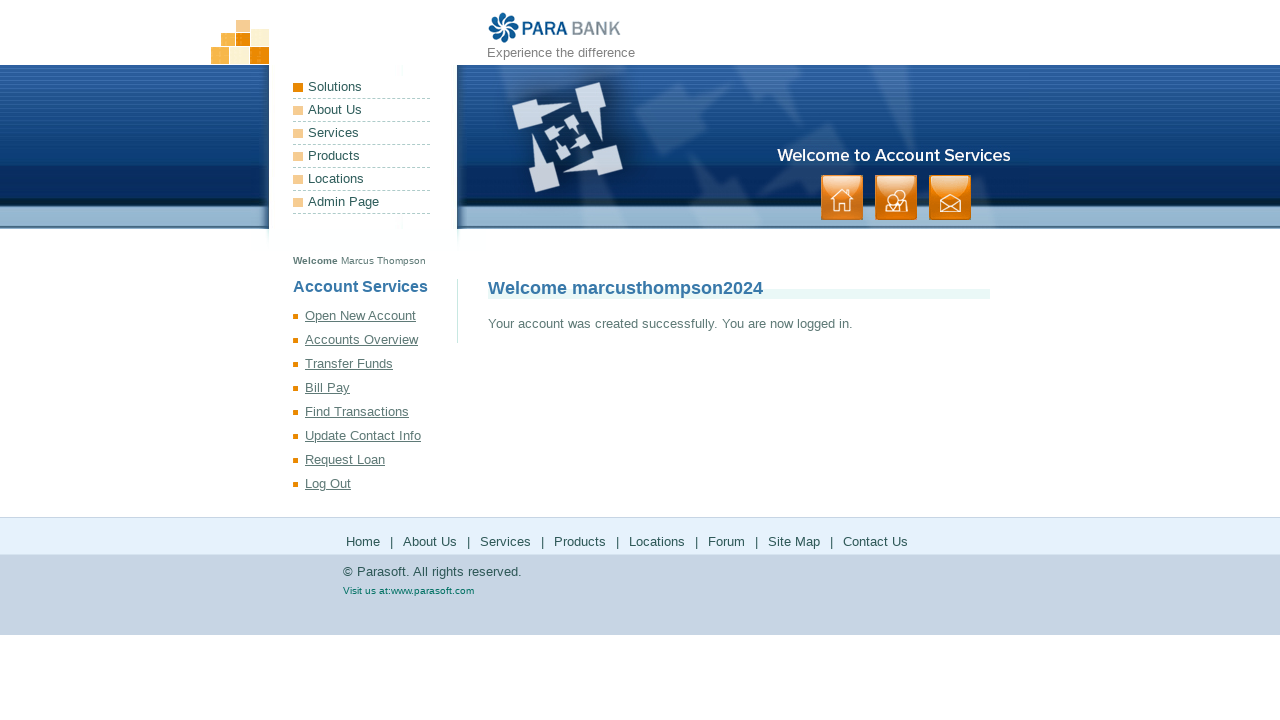

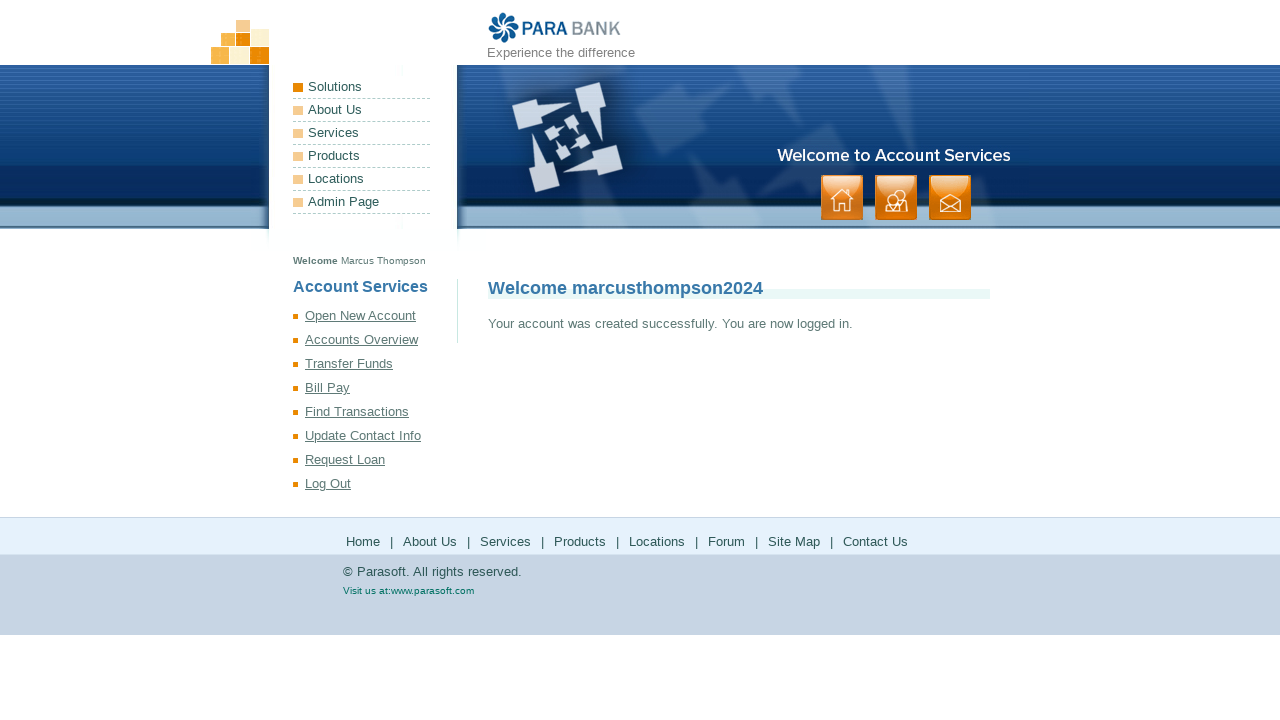